Tests double-click and right-click button interactions on the DemoQA buttons page

Starting URL: https://demoqa.com/buttons

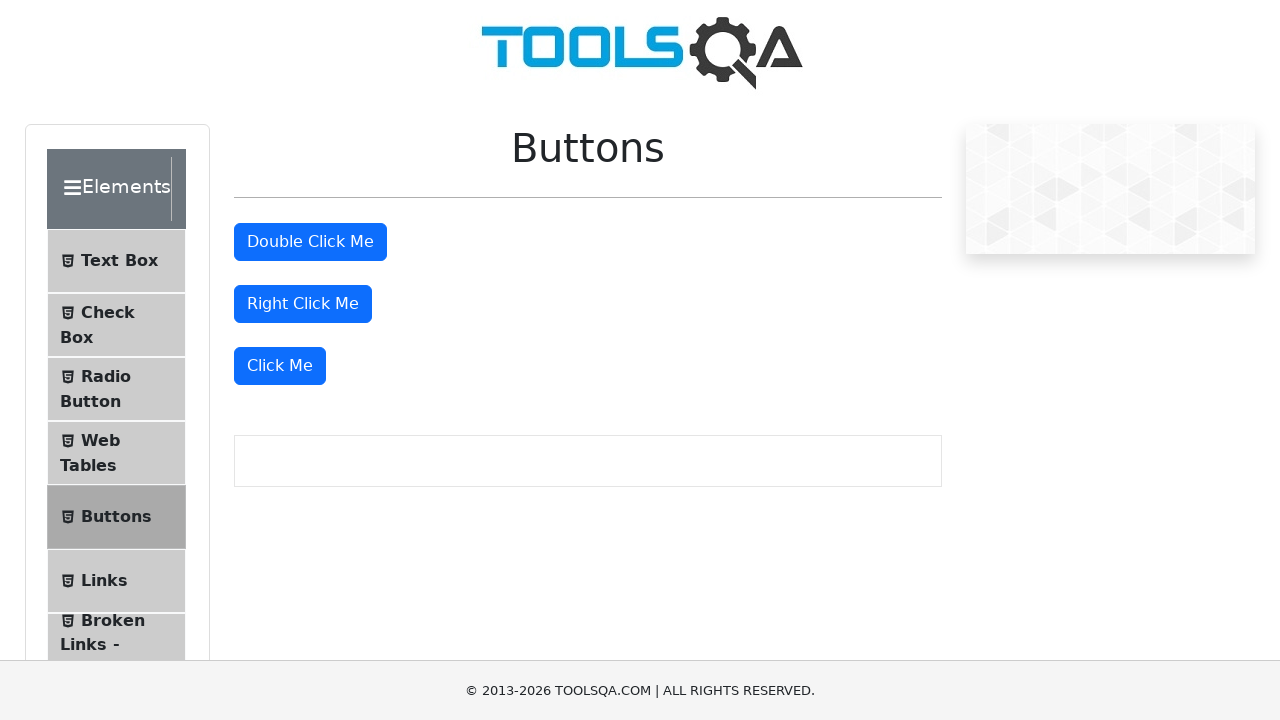

Navigated to DemoQA buttons page
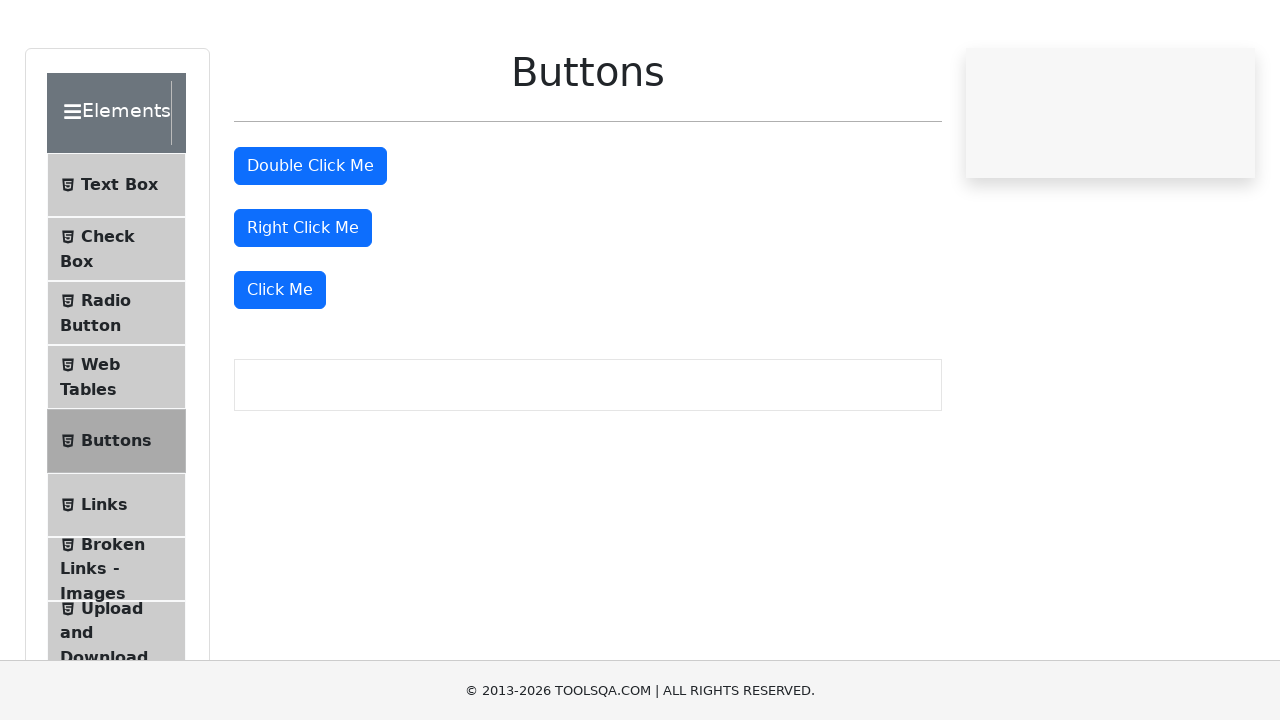

Double-clicked the double click button at (310, 242) on xpath=//button[@id='doubleClickBtn']
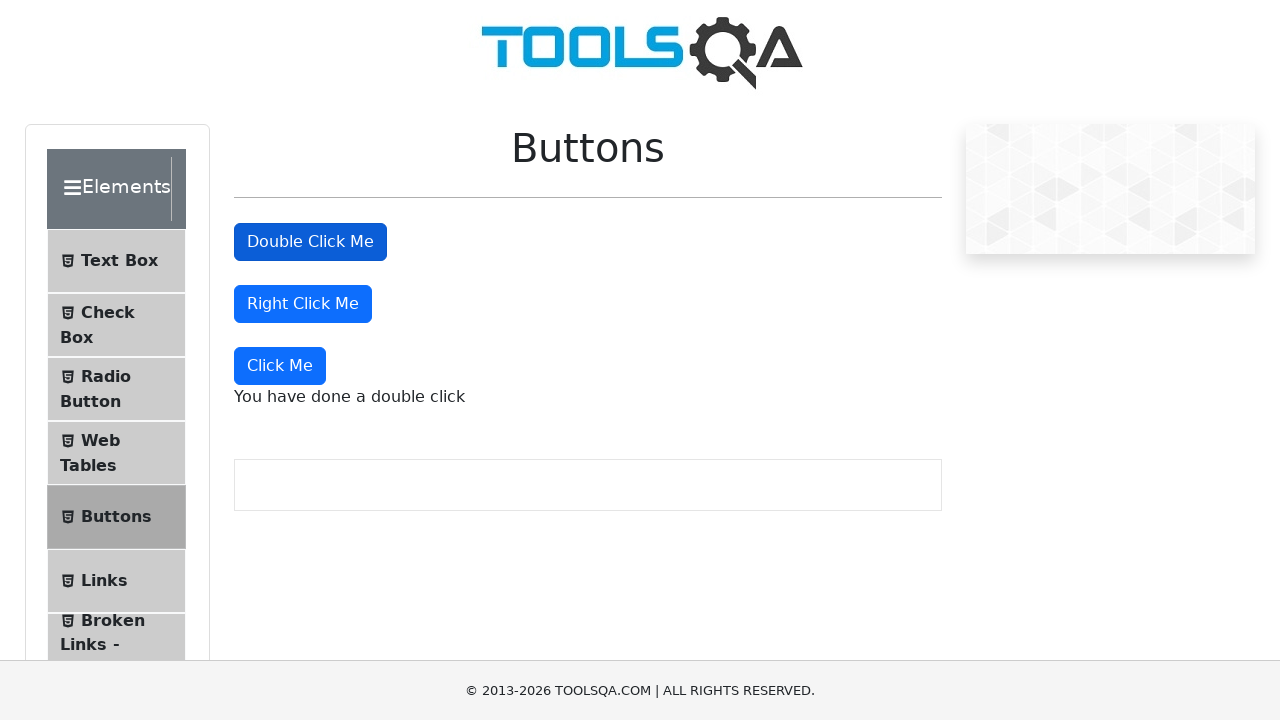

Right-clicked the right click button at (303, 304) on //button[@id='rightClickBtn']
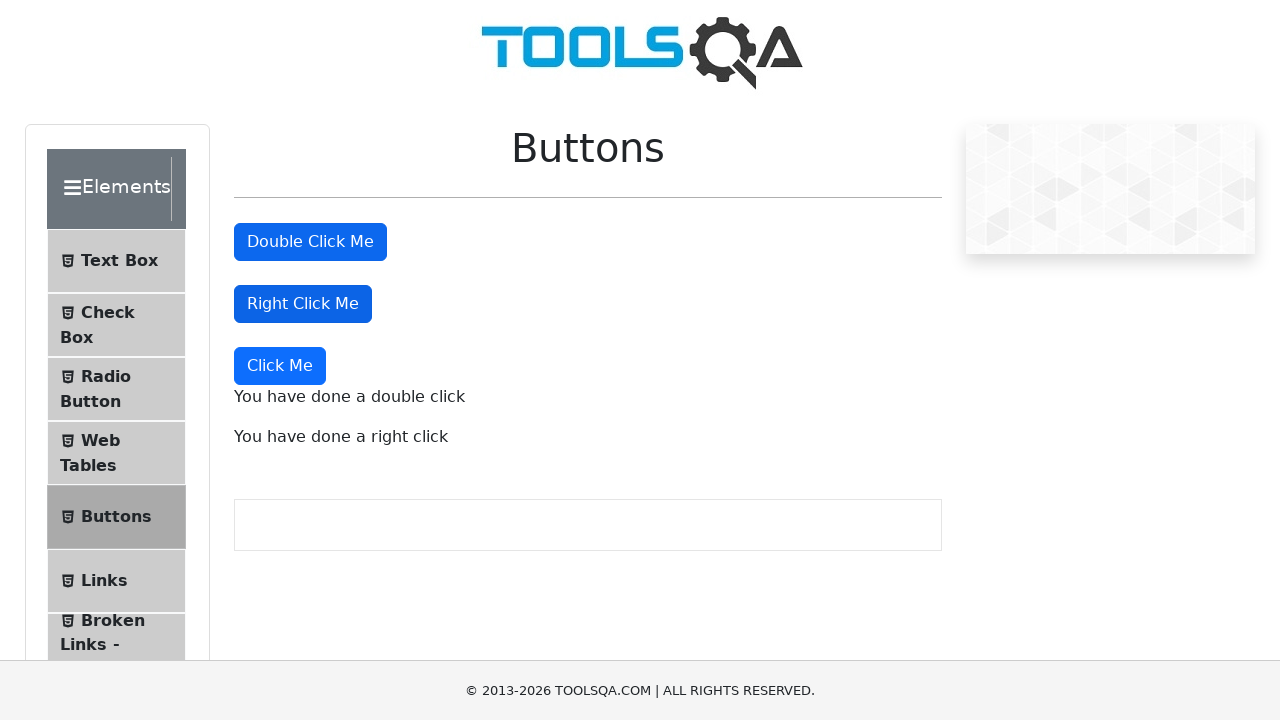

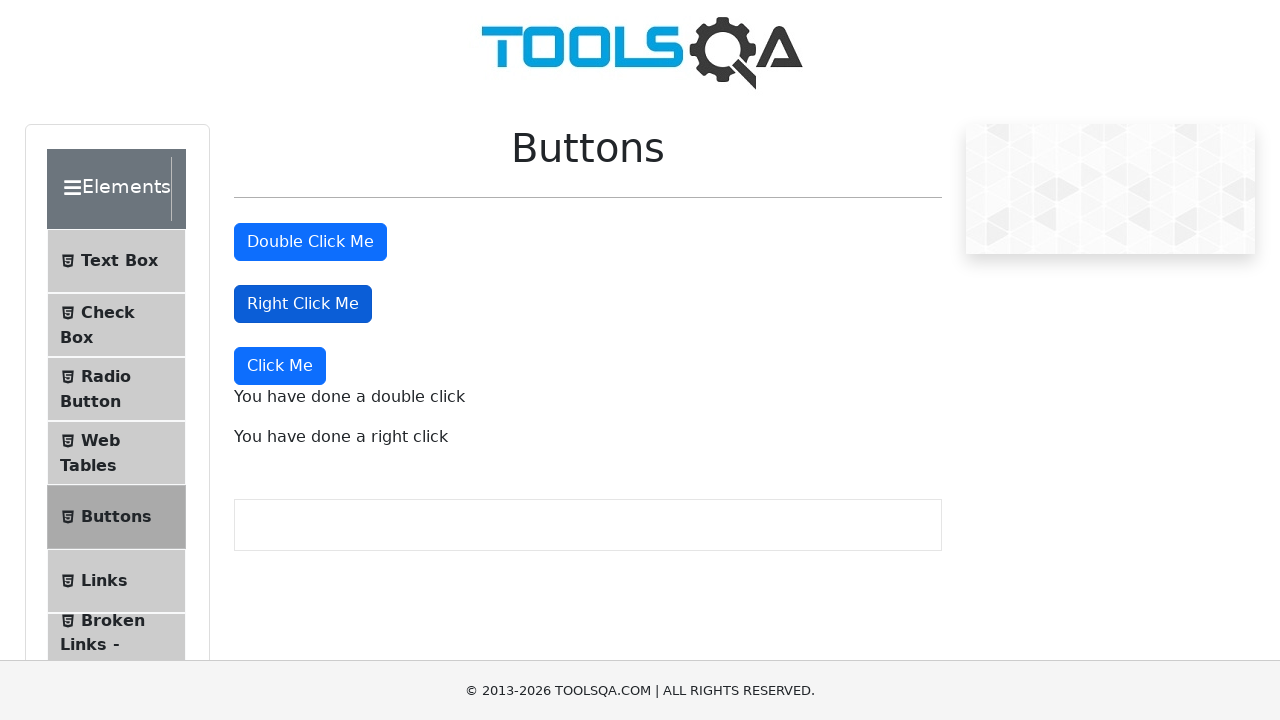